Tests browser confirmation popup handling by clicking a button that triggers a confirmation dialog and then dismissing it

Starting URL: https://demoqa.com/alerts

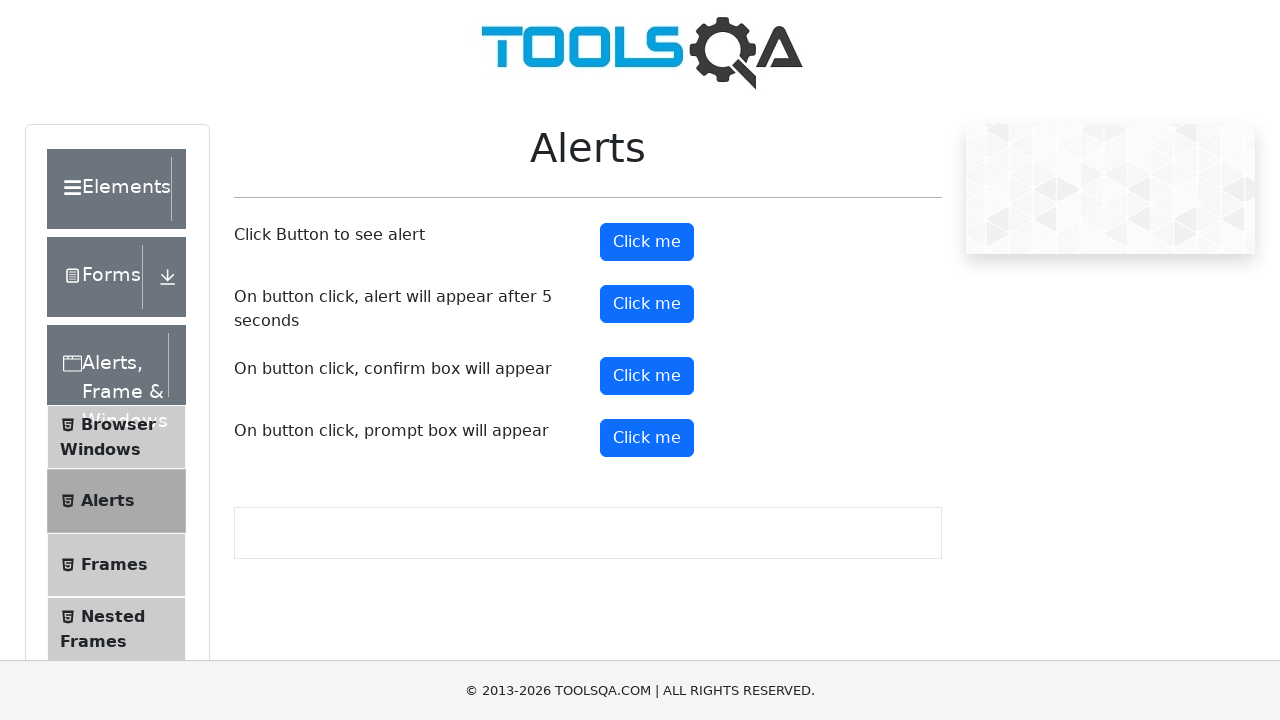

Set up dialog handler to dismiss confirmation popups
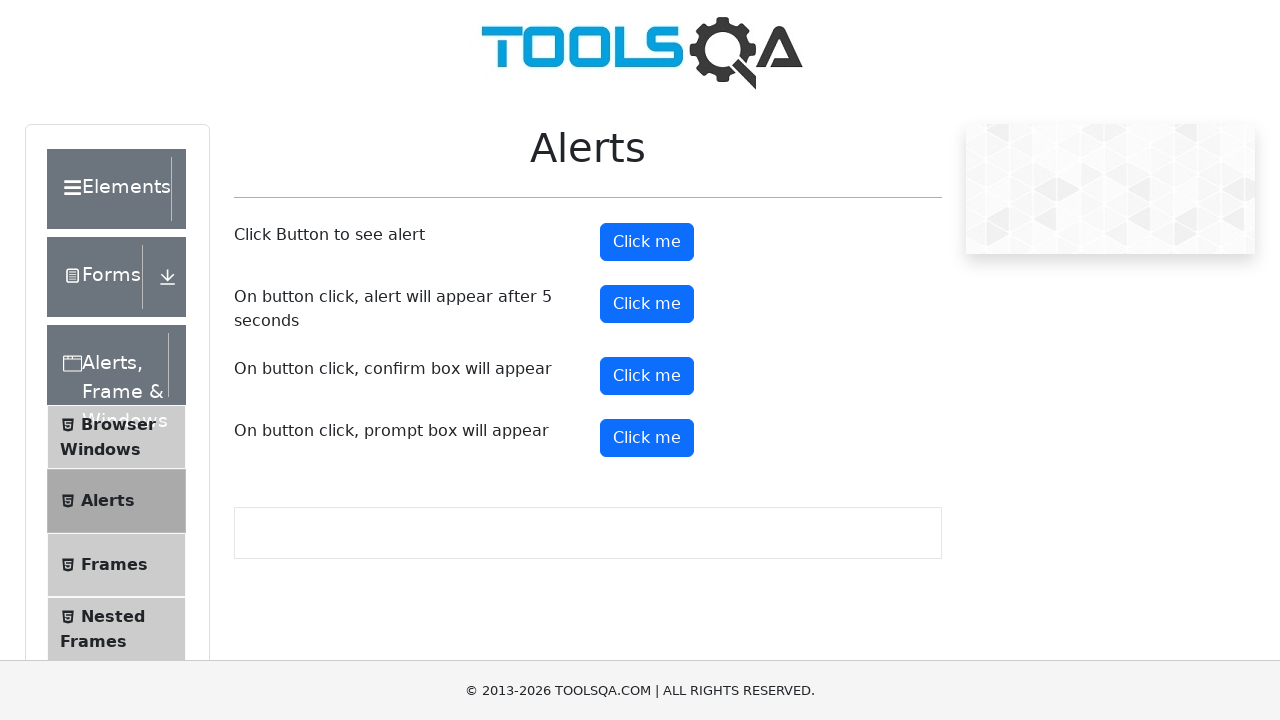

Clicked confirm button to trigger confirmation popup at (647, 376) on #confirmButton
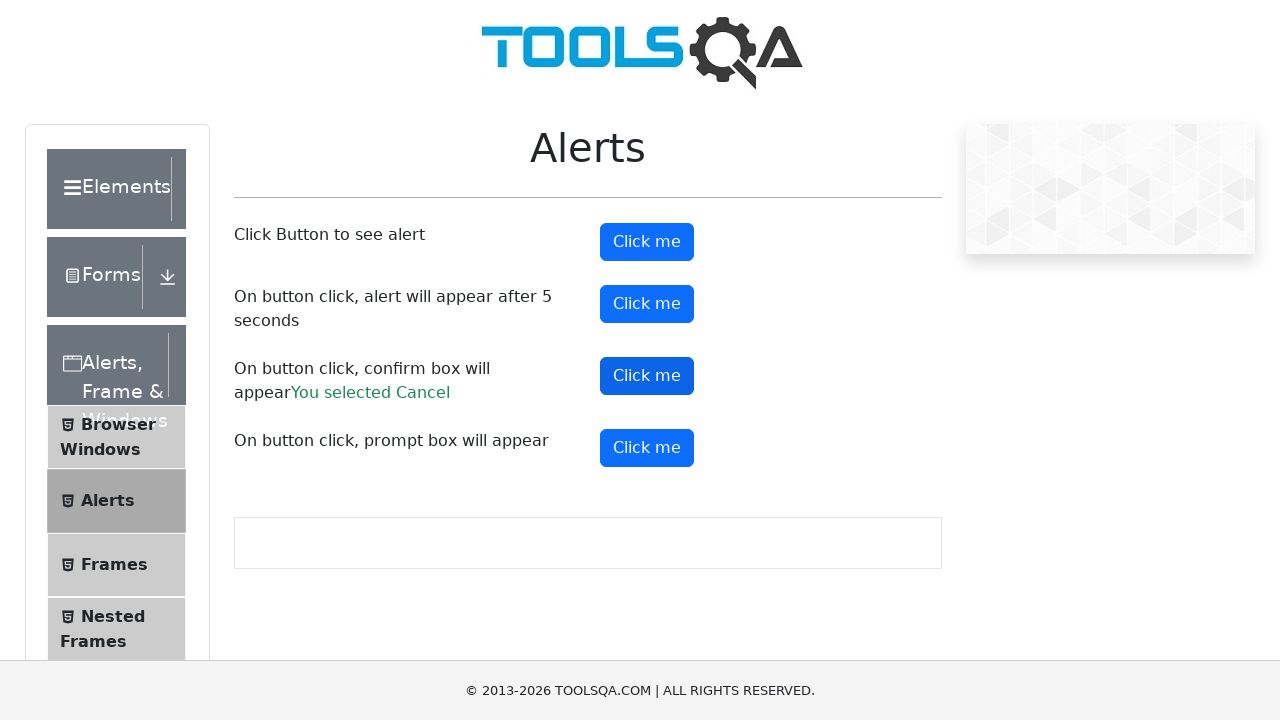

Waited for dialog to be dismissed
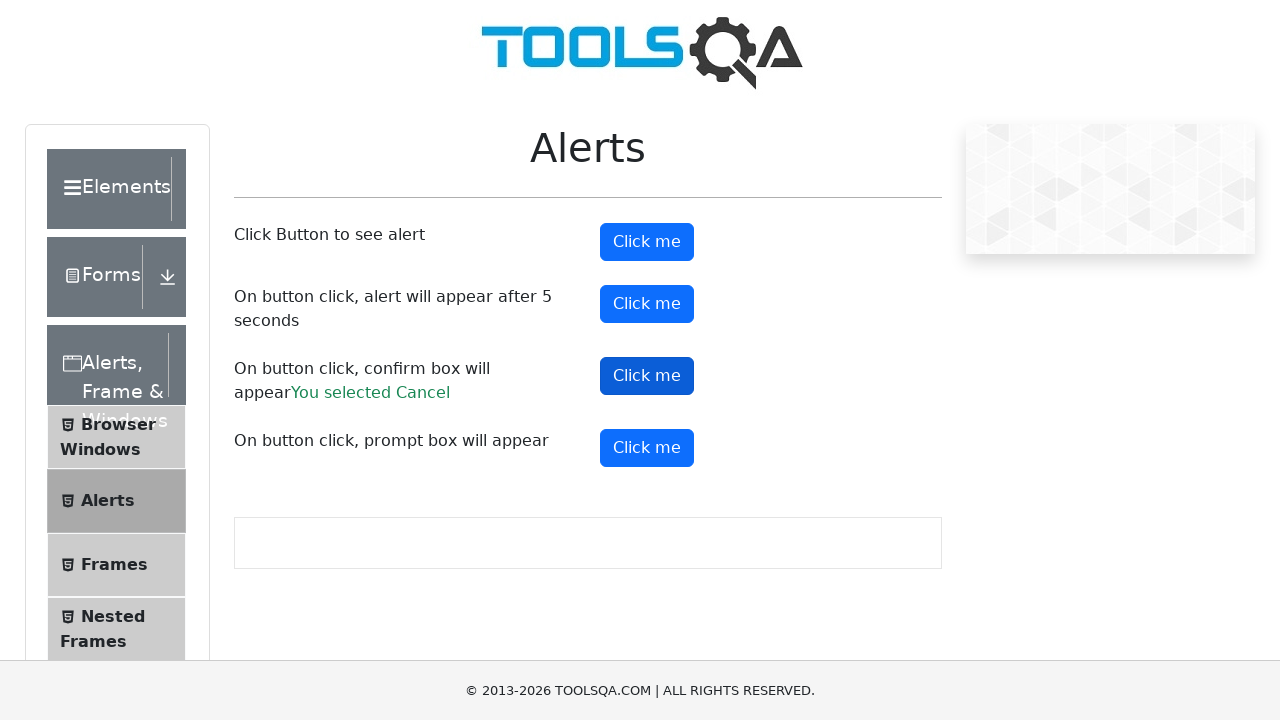

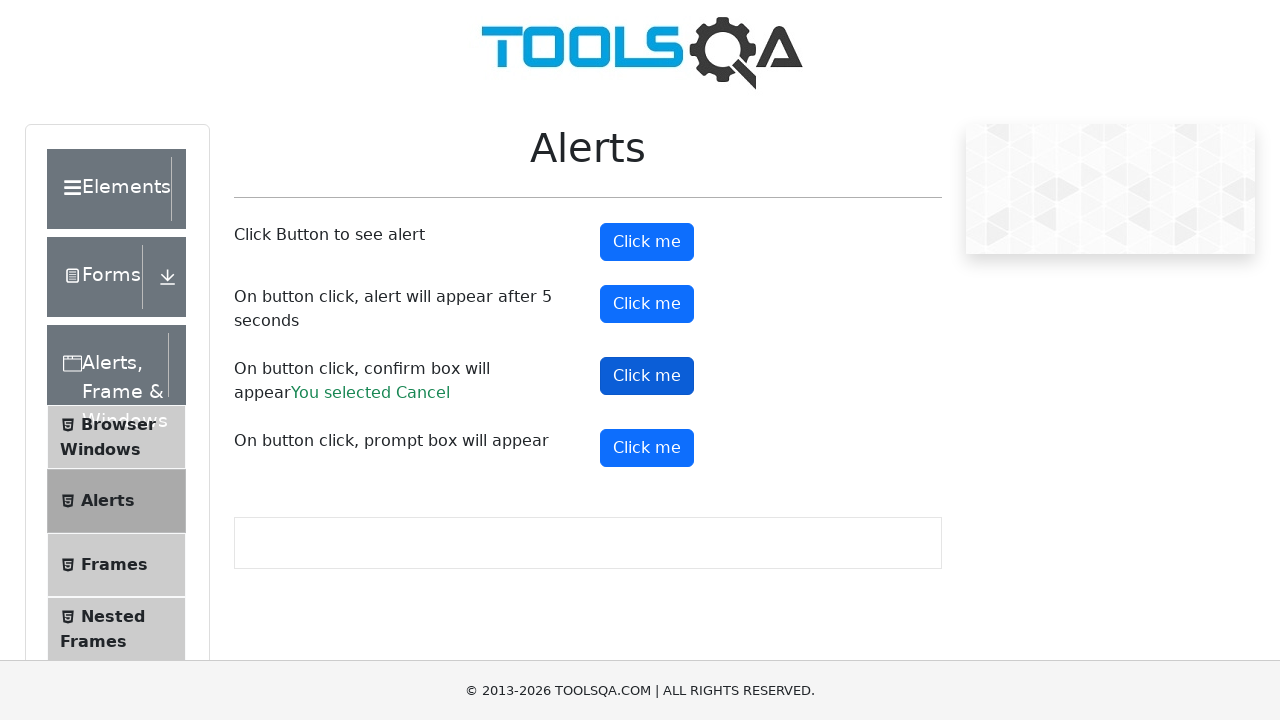